Navigates to pasv.us website and maximizes the browser window to capture a screenshot of the visible area

Starting URL: https://pasv.us

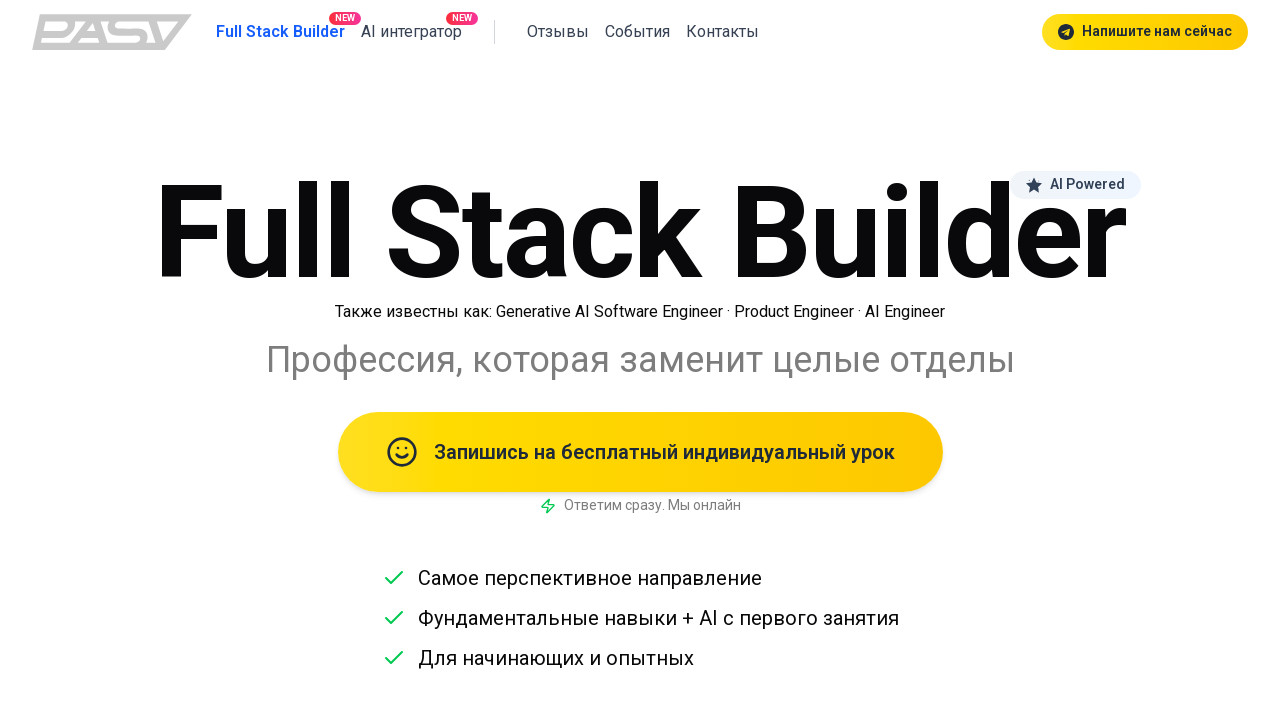

Navigated to https://pasv.us
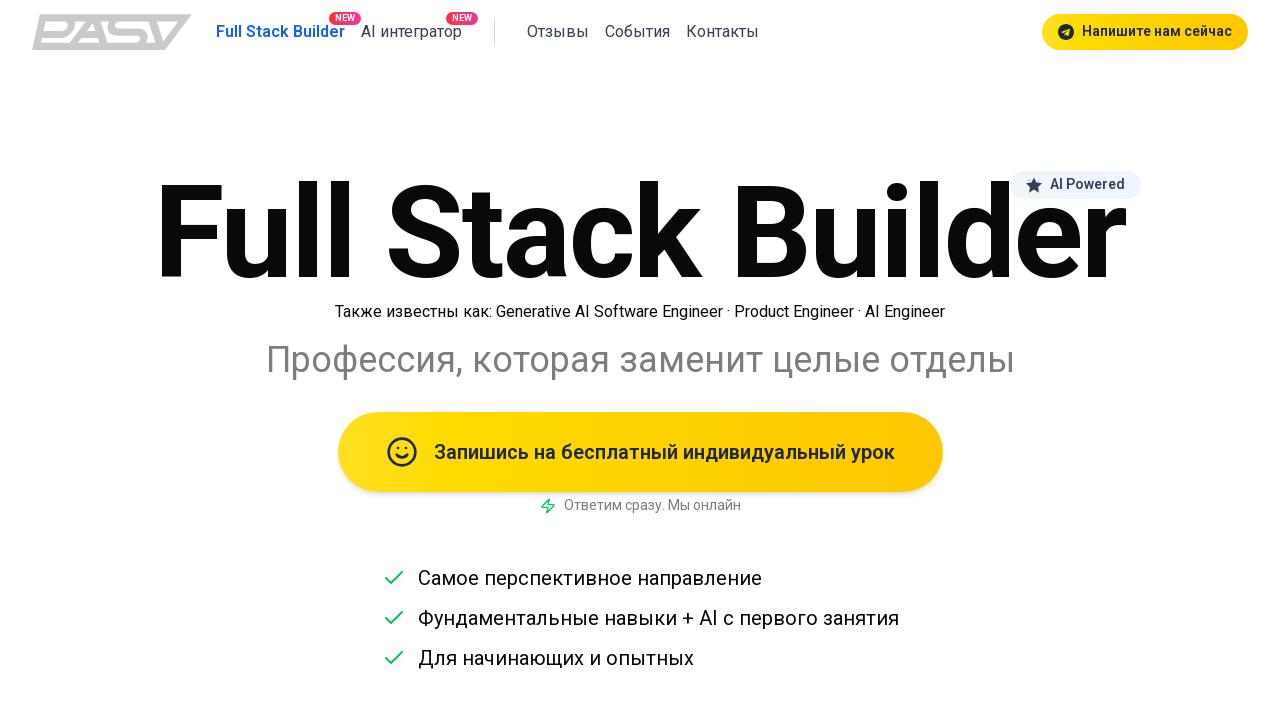

Maximized browser window to 1920x1080
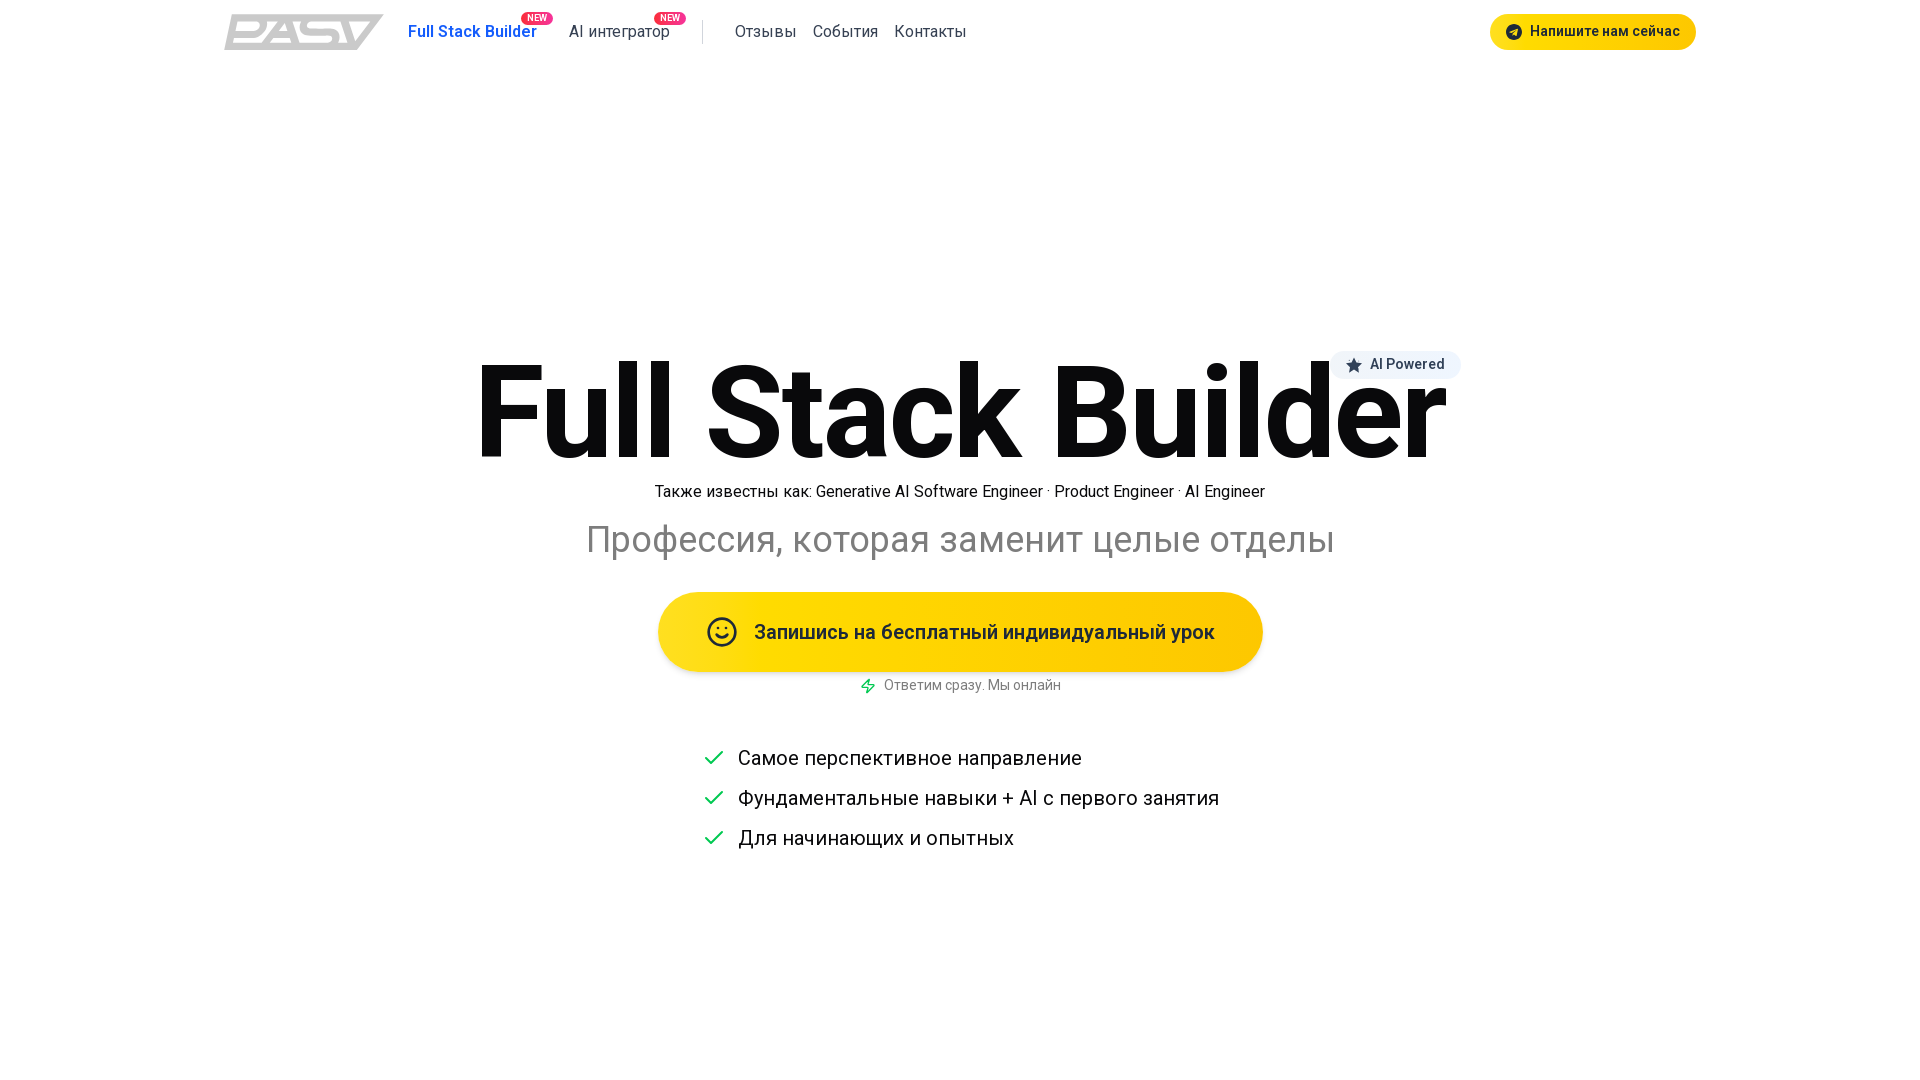

Page fully loaded (networkidle state reached)
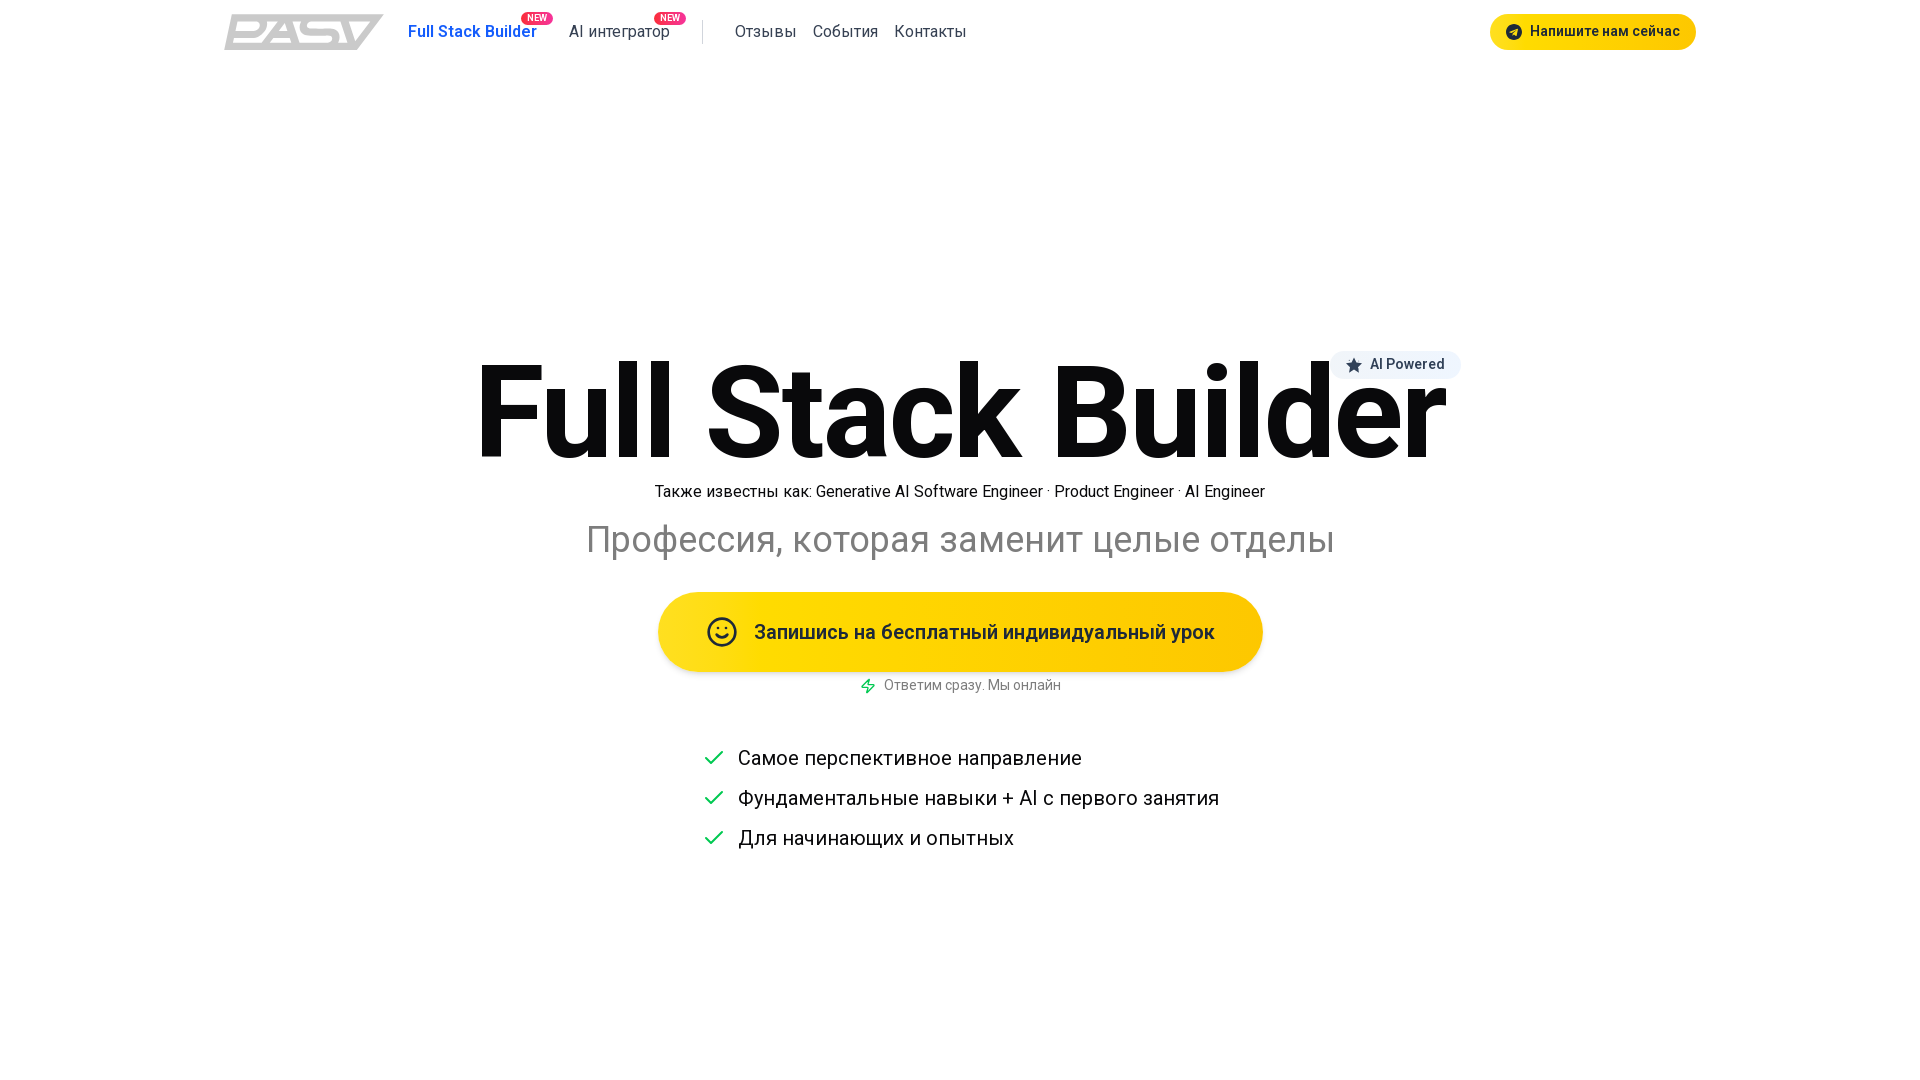

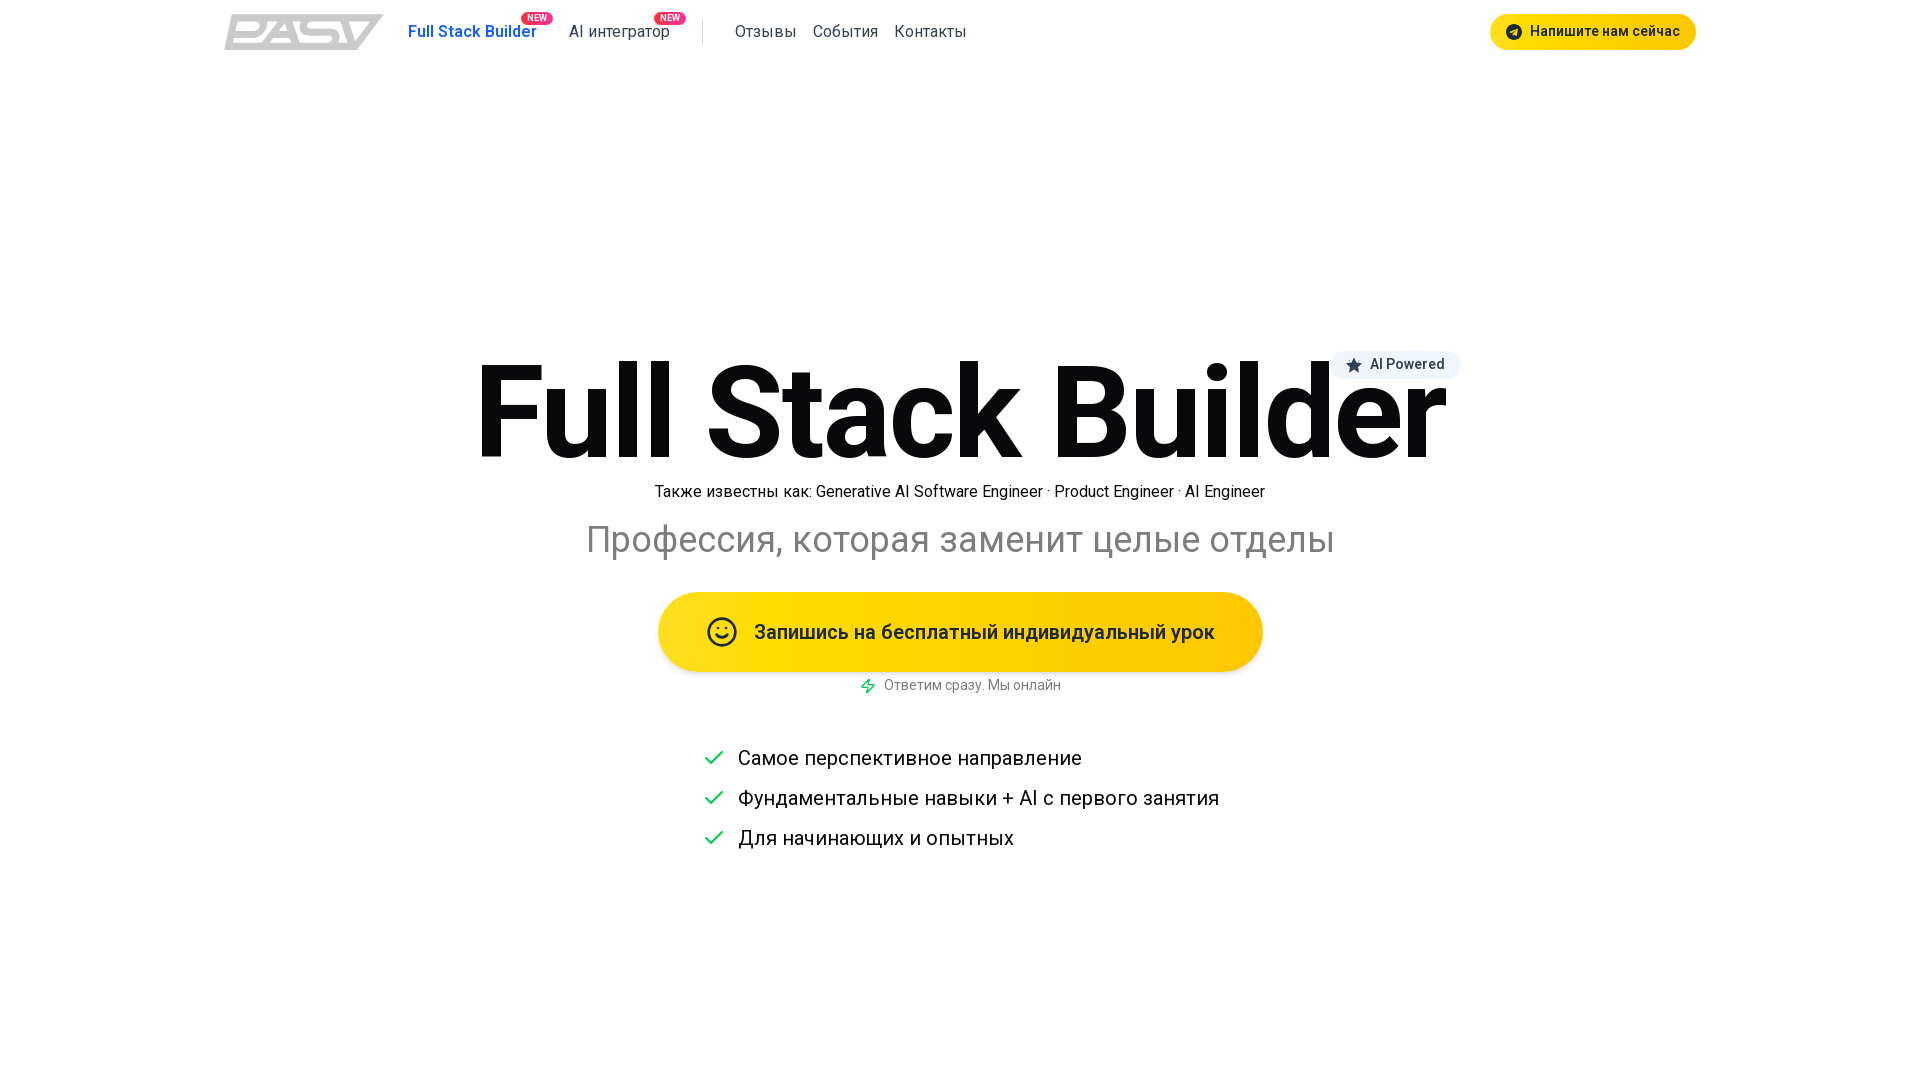